Tests selecting an option from dropdown by visible text

Starting URL: https://the-internet.herokuapp.com/dropdown

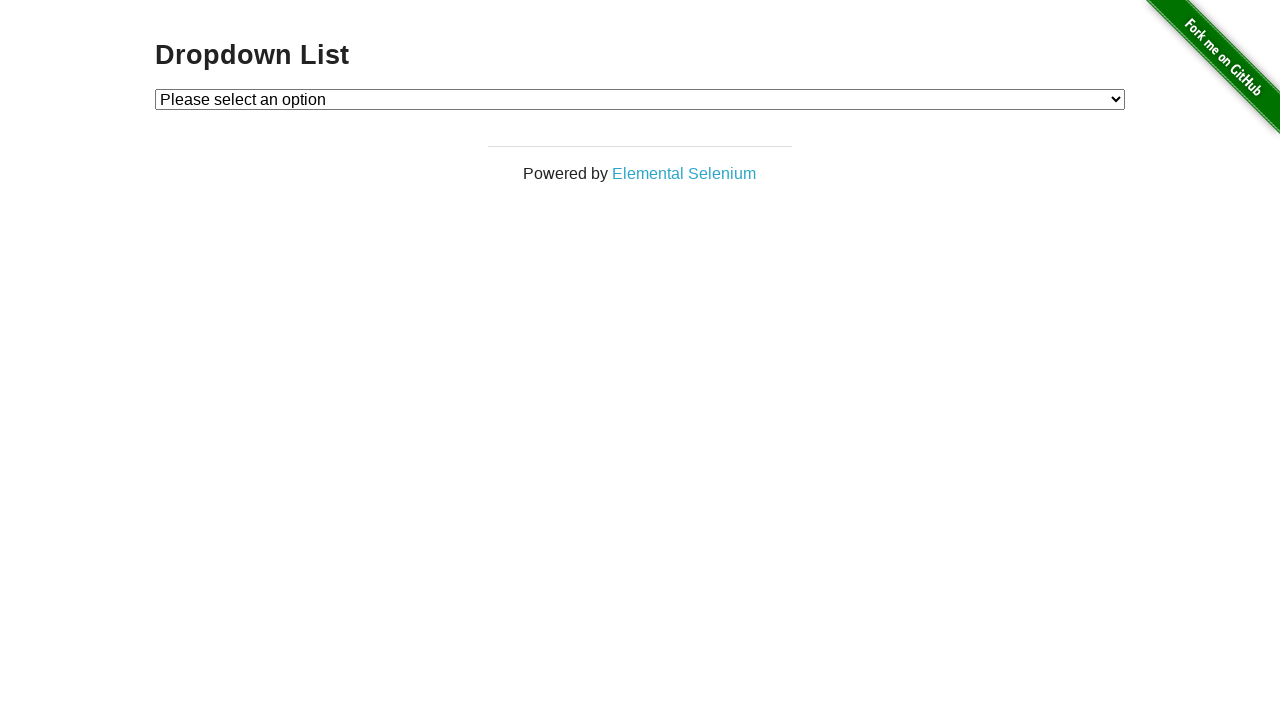

Selected 'Option 1' from dropdown by visible text on #dropdown
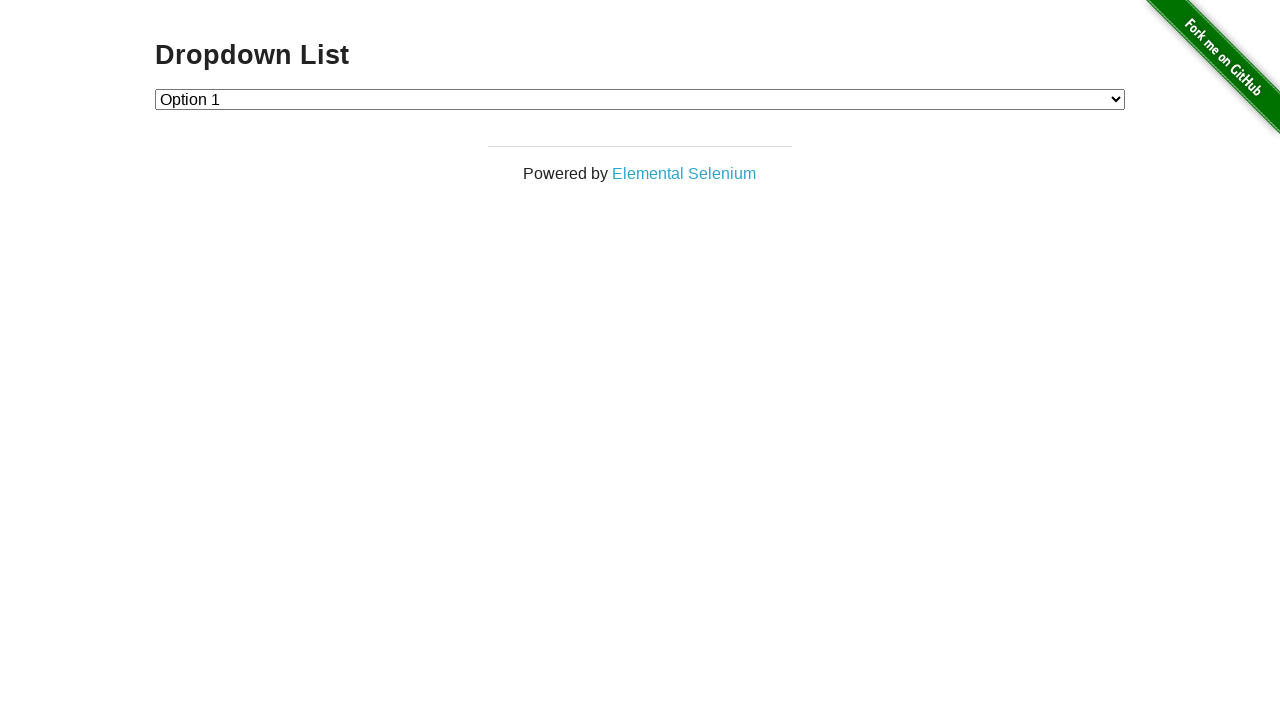

Retrieved text content of selected dropdown option
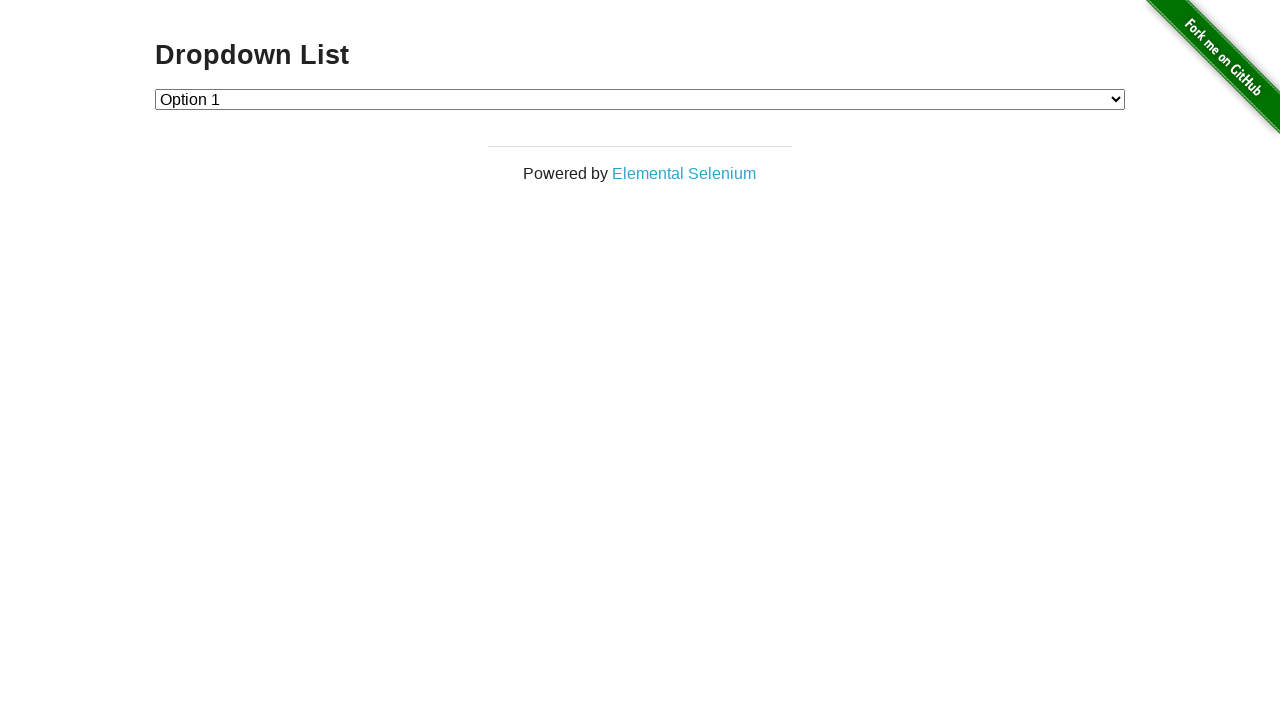

Verified selected option text: Option 1
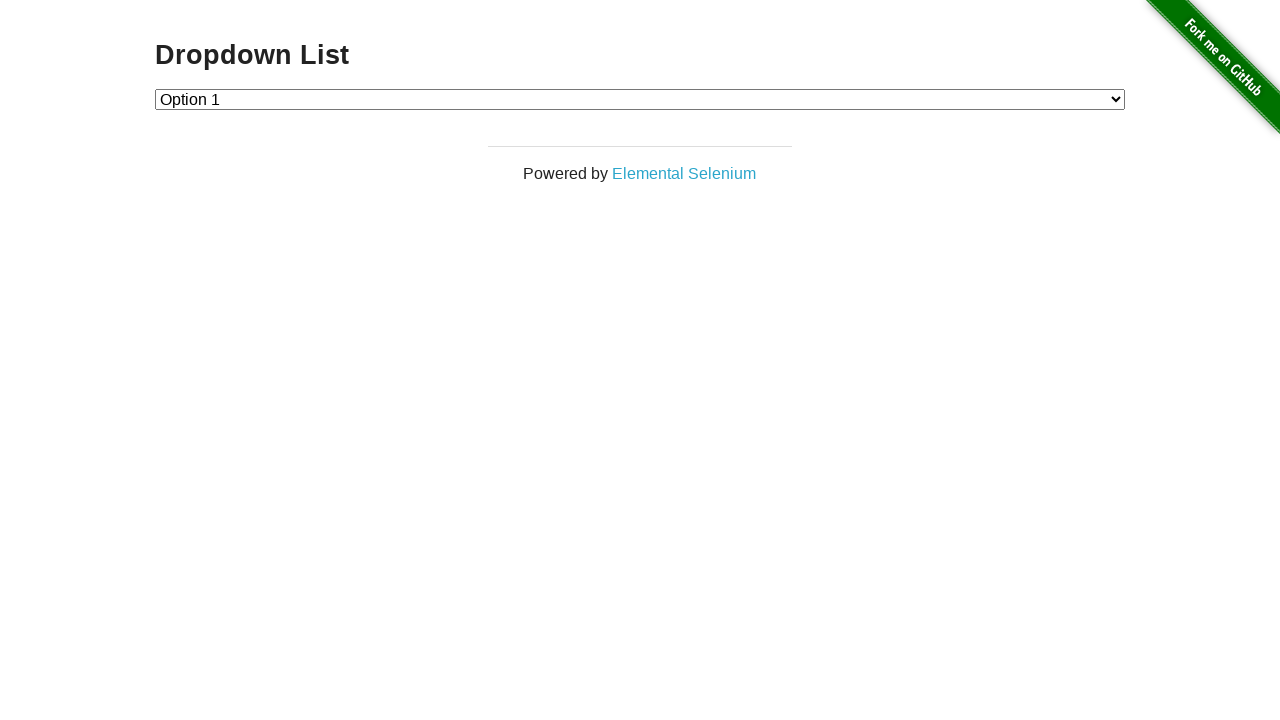

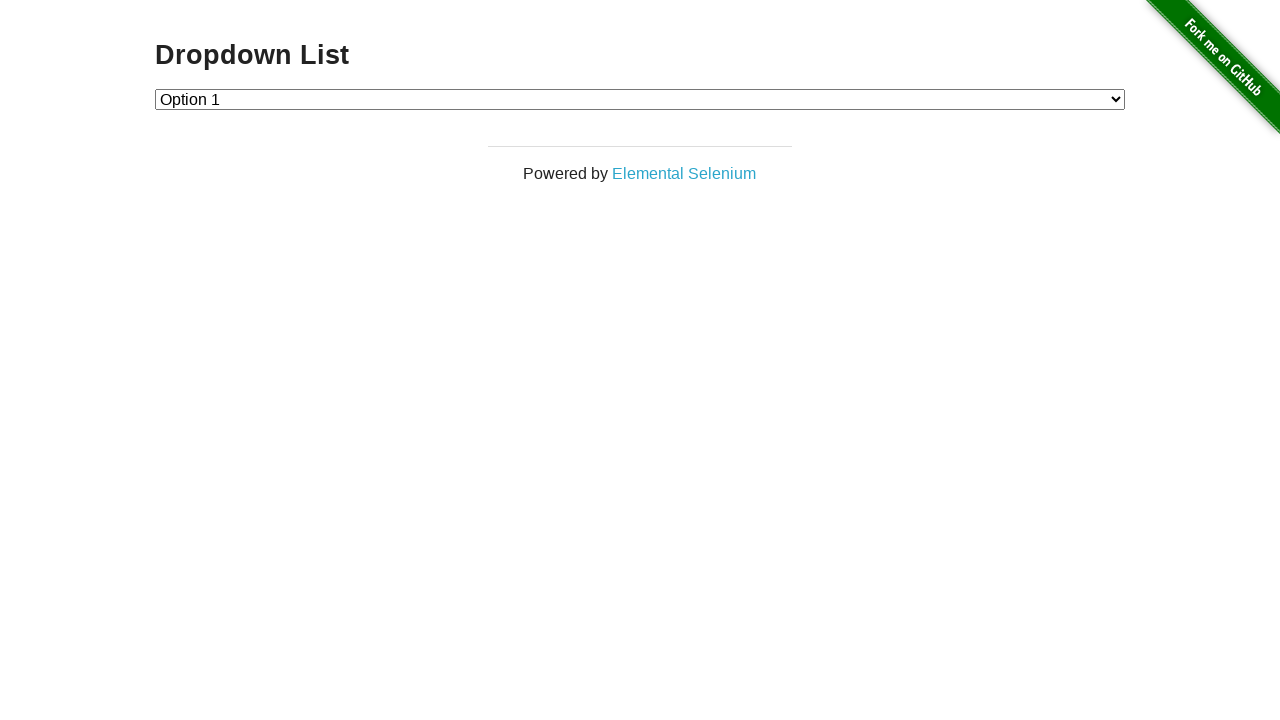